Tests removing all files from the collection by selecting files, then clicking the remove all button and verifying the empty state message.

Starting URL: https://www.jsdelivr.com/package/npm/jsdelivr?version=0.1.2

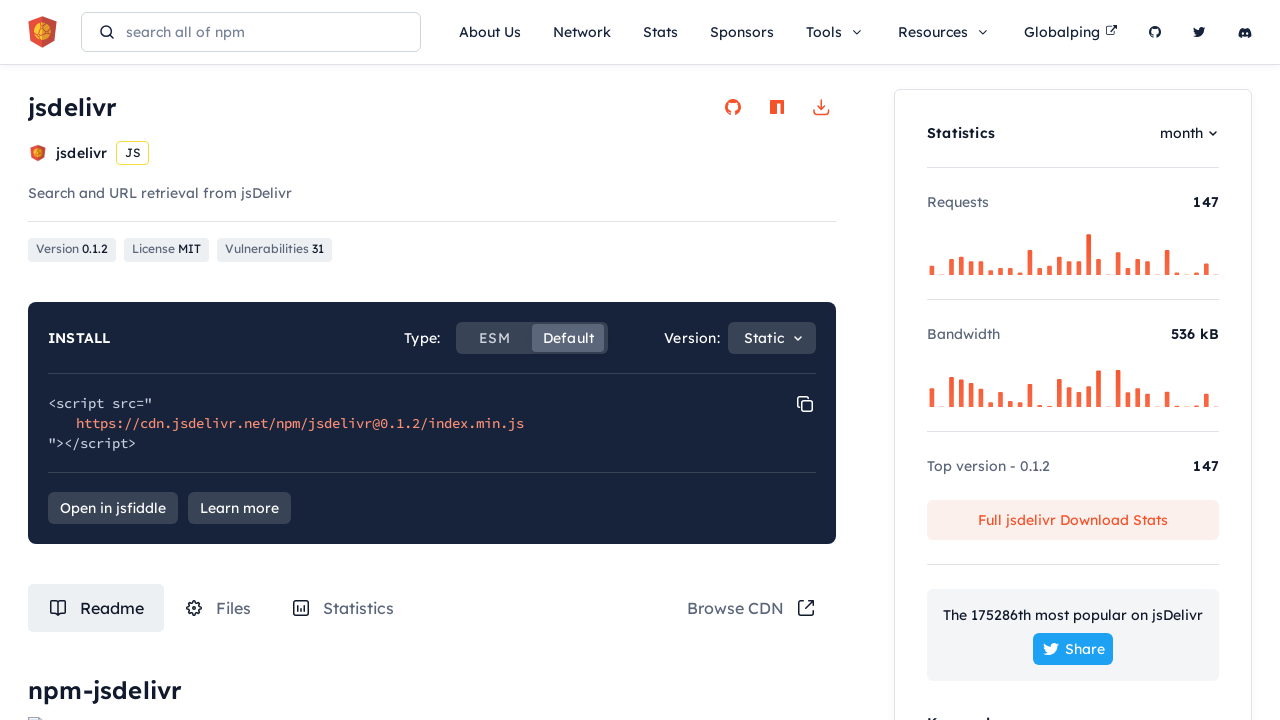

Waited for page to load
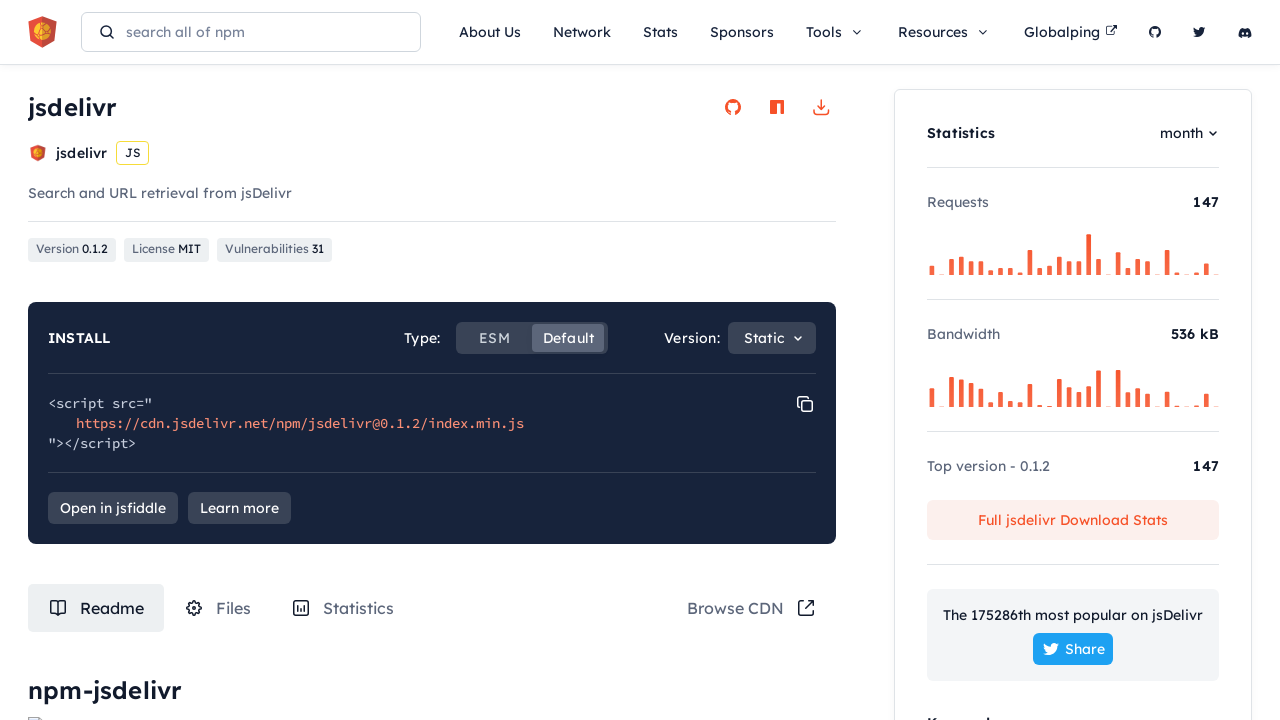

Clicked on the Files tab at (218, 608) on #tabRouteFiles
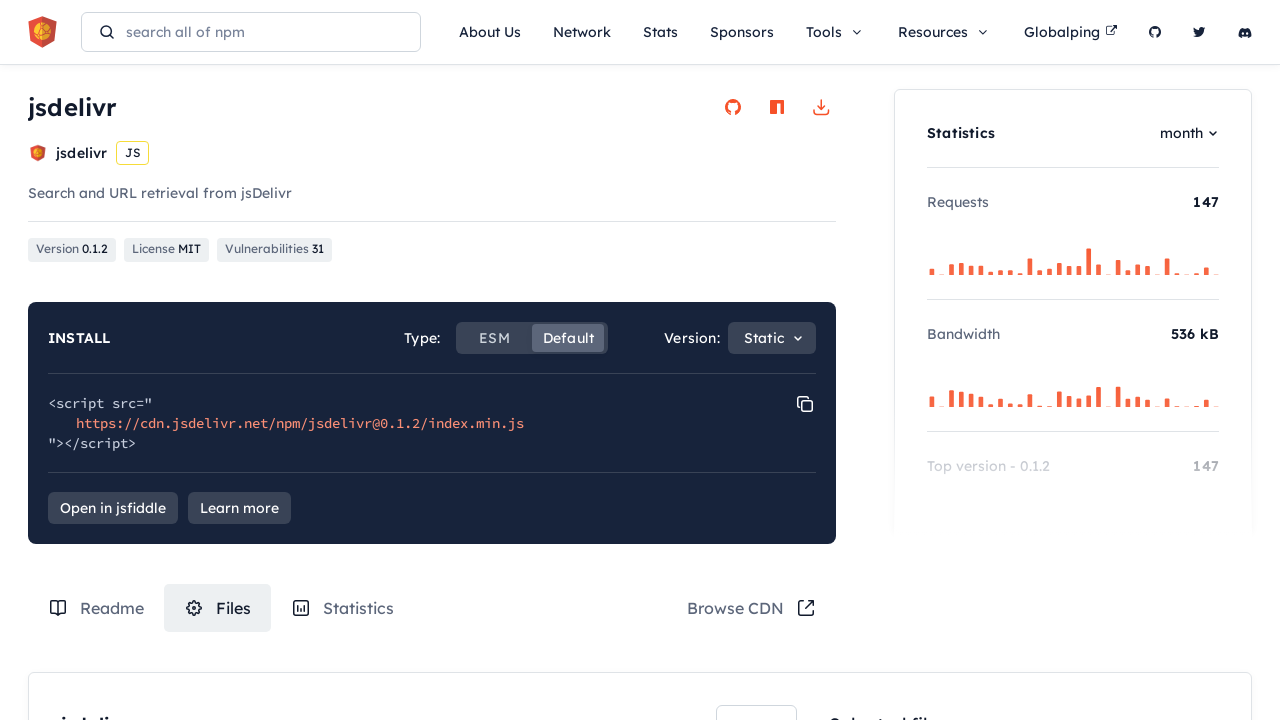

Selected first file to add to collection at (771, 361) on .box-content-wrapper .file-item:nth-of-type(5) label
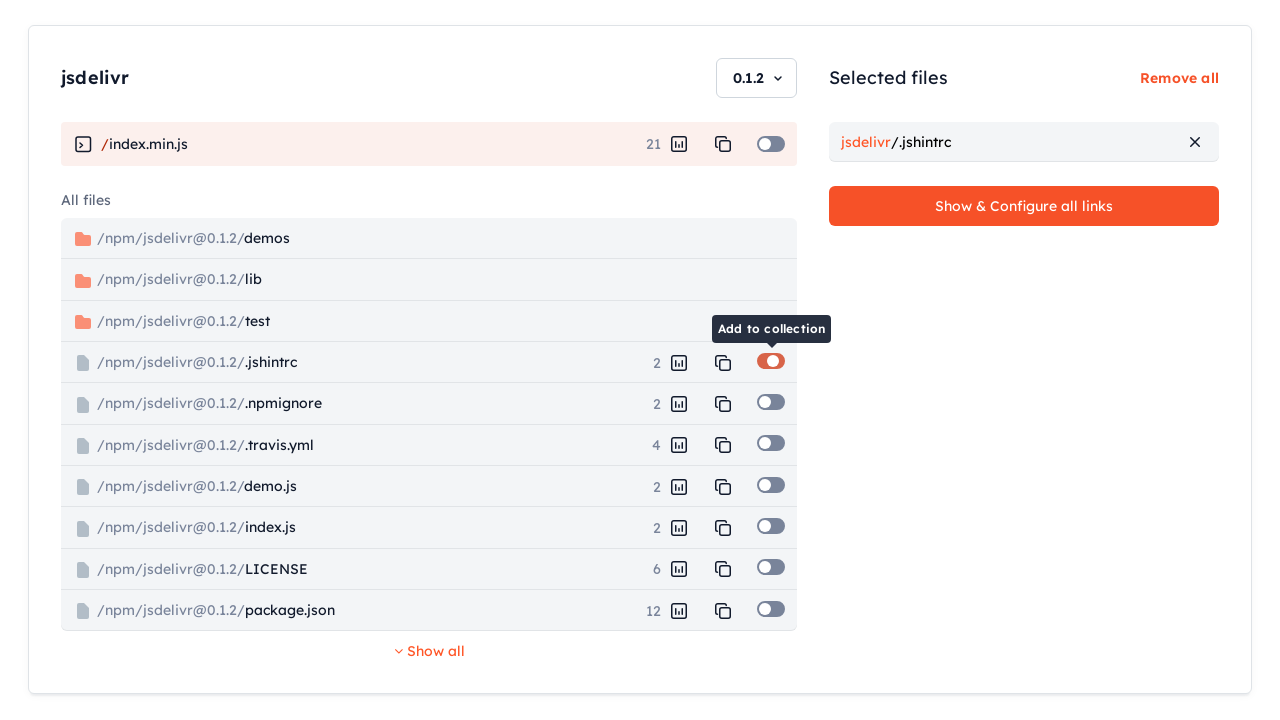

Selected second file to add to collection at (771, 402) on .box-content-wrapper .file-item:nth-of-type(6) label
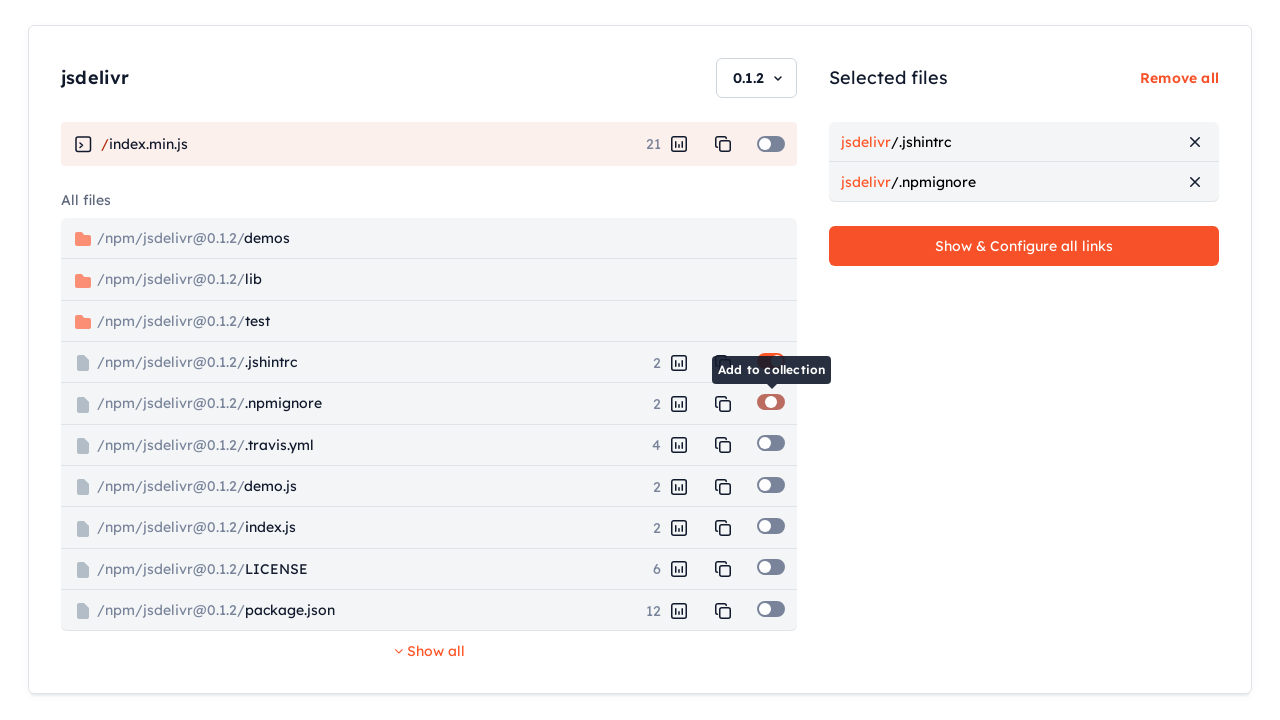

Waited for file selection to register
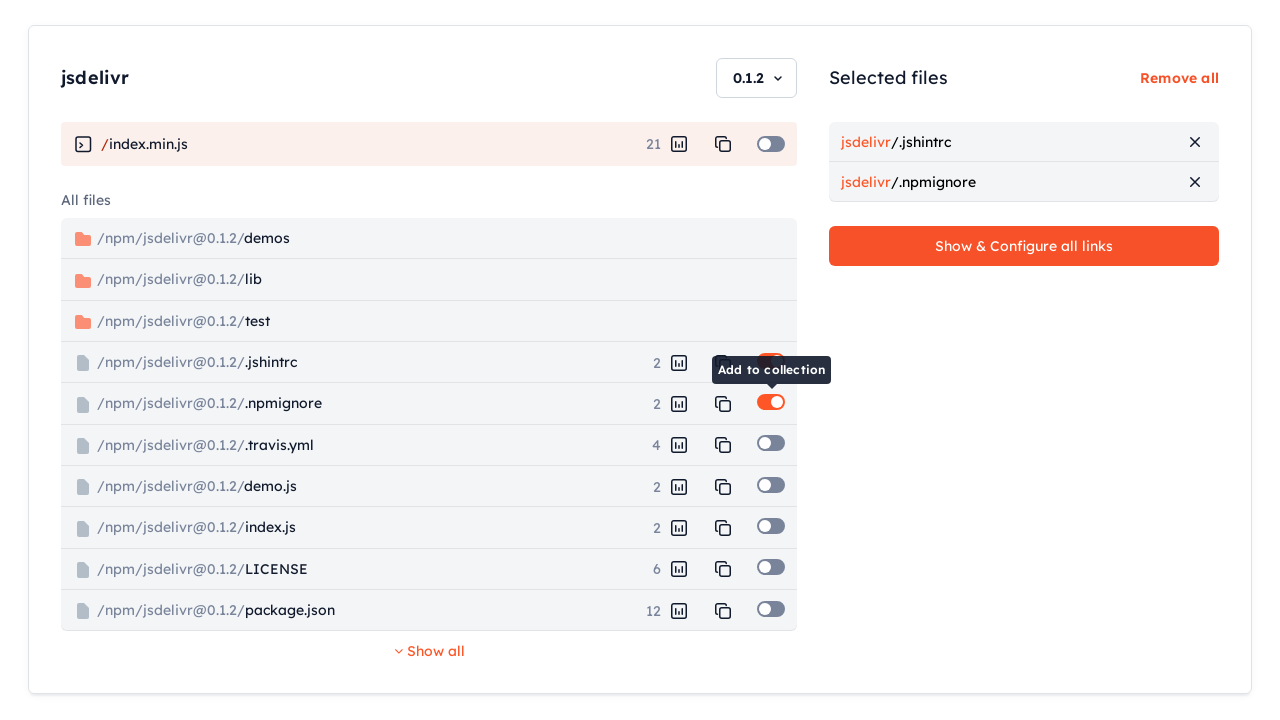

Clicked remove all button to remove all files from collection
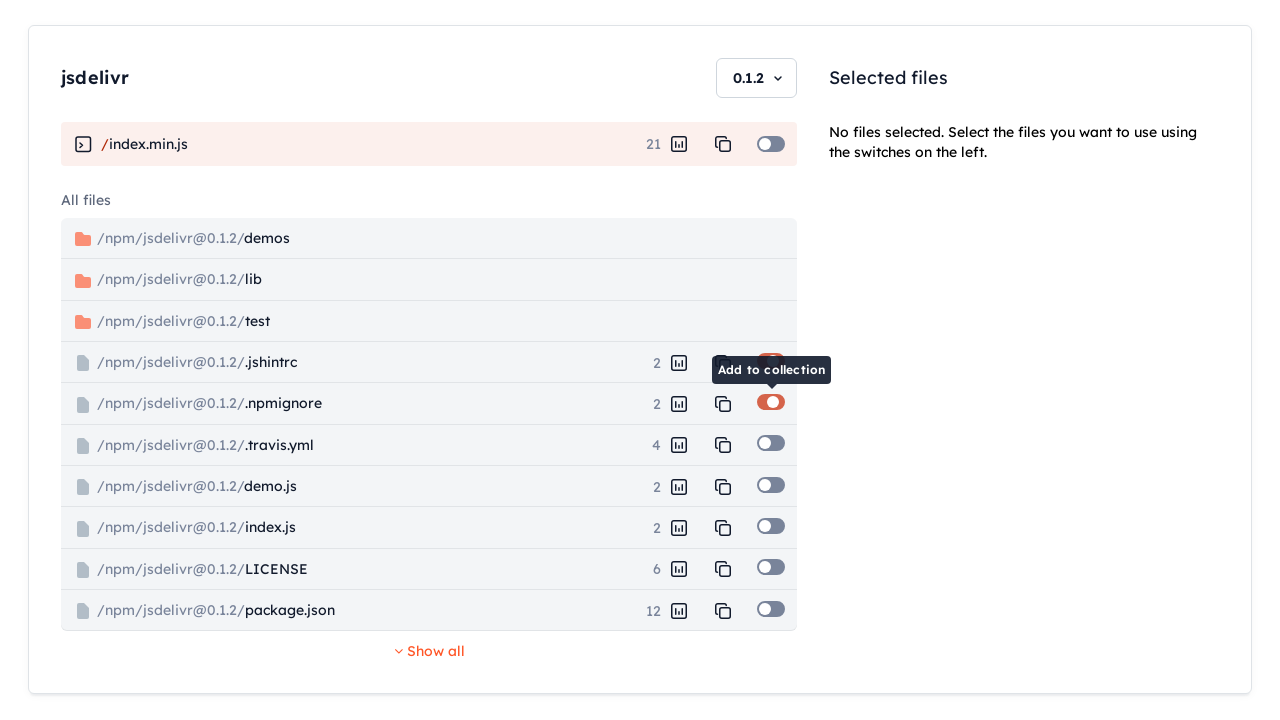

Waited for file removal to complete
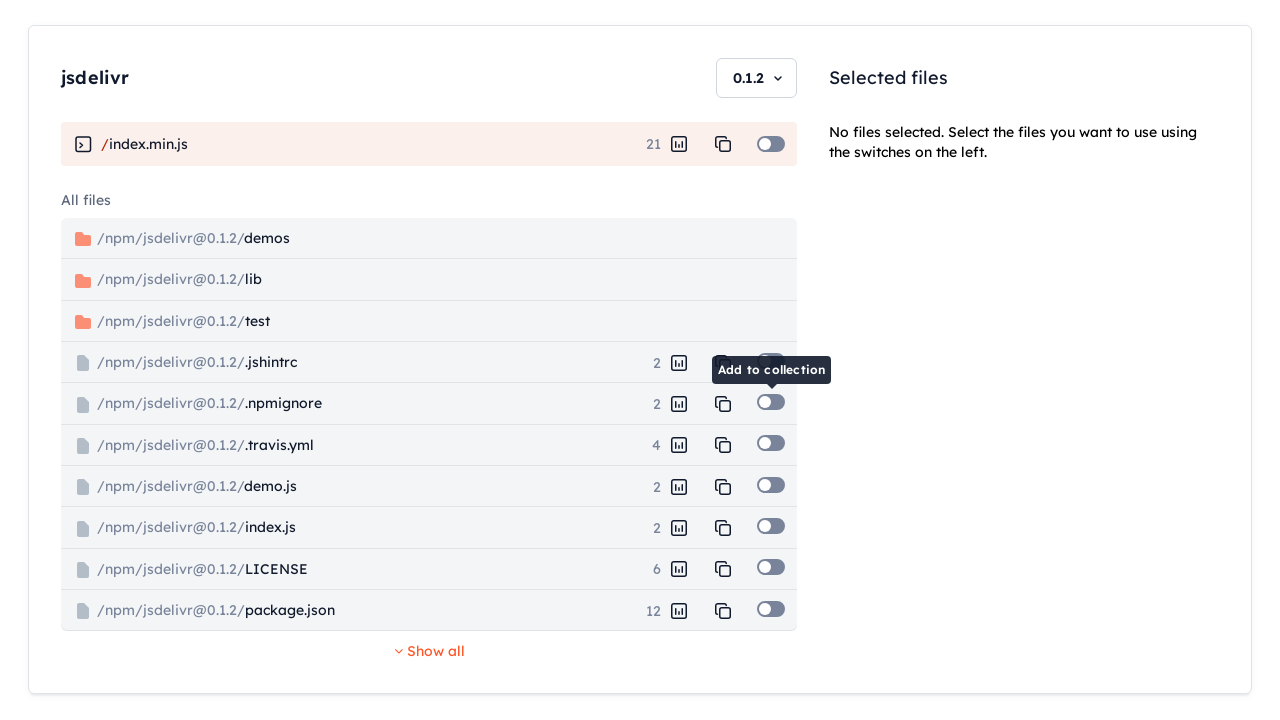

Verified empty state message is displayed in collection
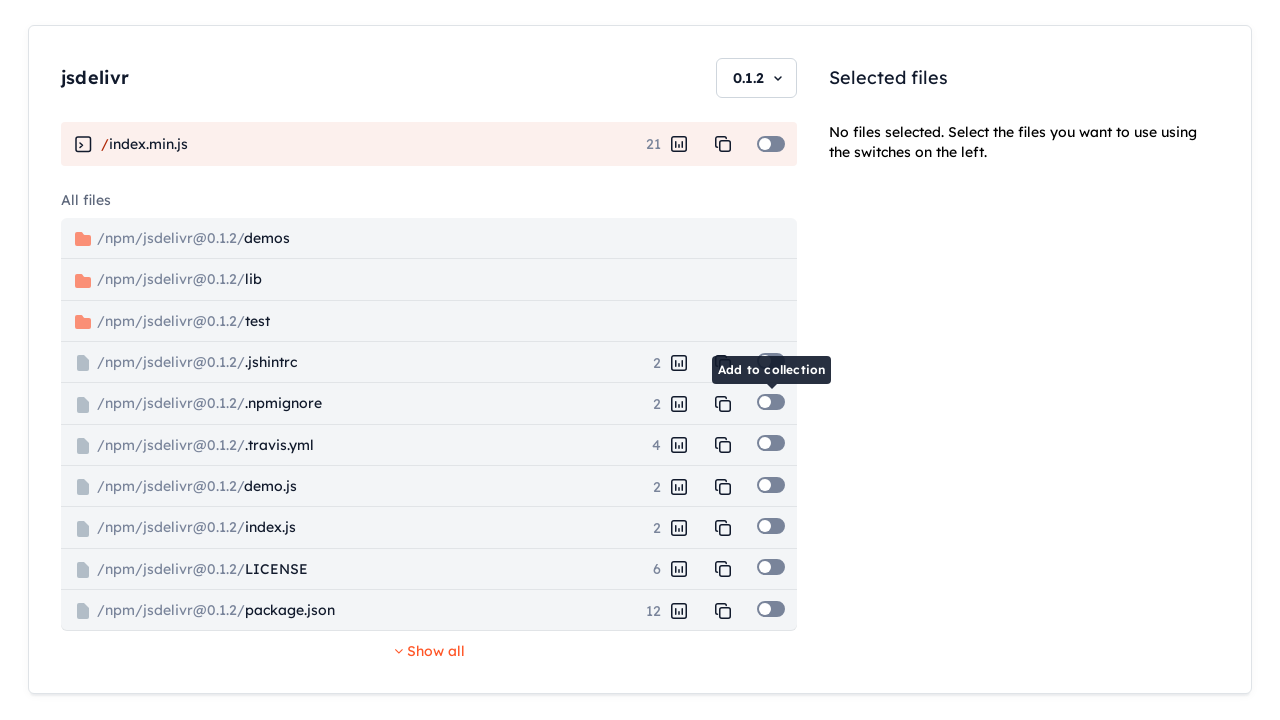

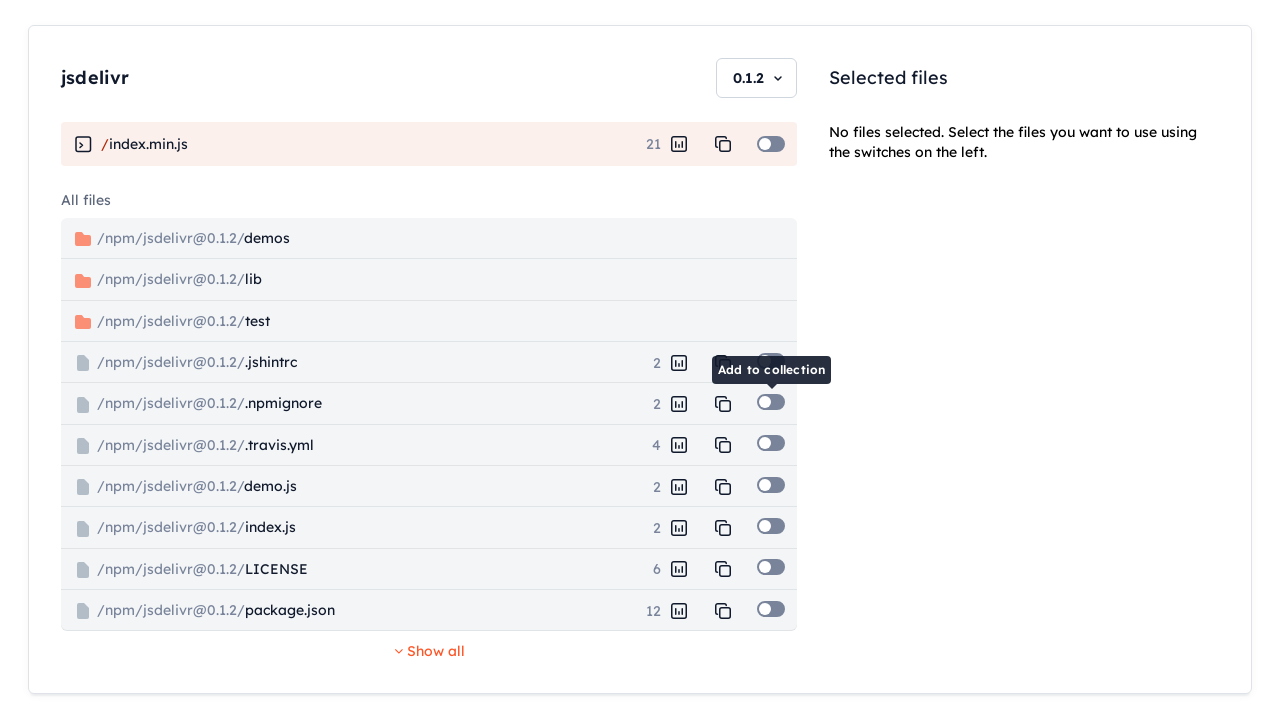